Tests different types of JavaScript alert popups including simple alerts, confirmation dialogs, and prompt dialogs with text input

Starting URL: https://demo.automationtesting.in/Alerts.html

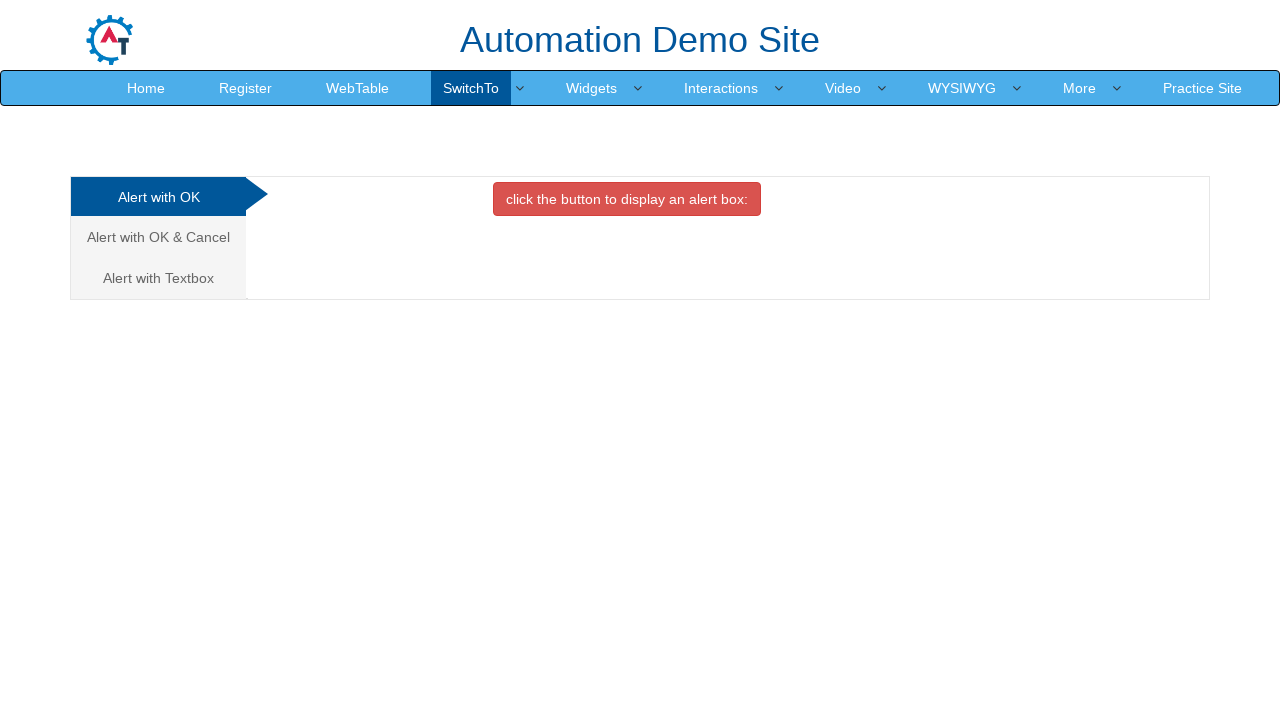

Clicked button to trigger simple alert at (627, 199) on xpath=//button[@class='btn btn-danger']
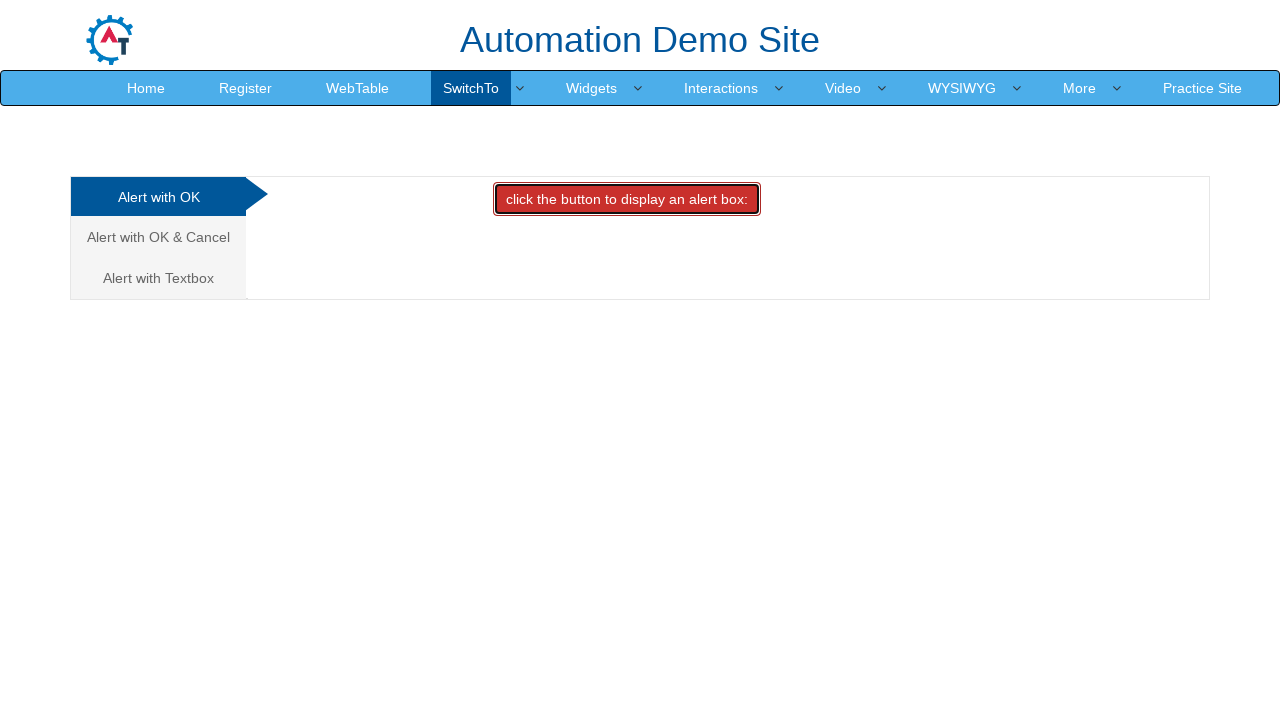

Set up handler to accept alert dialog
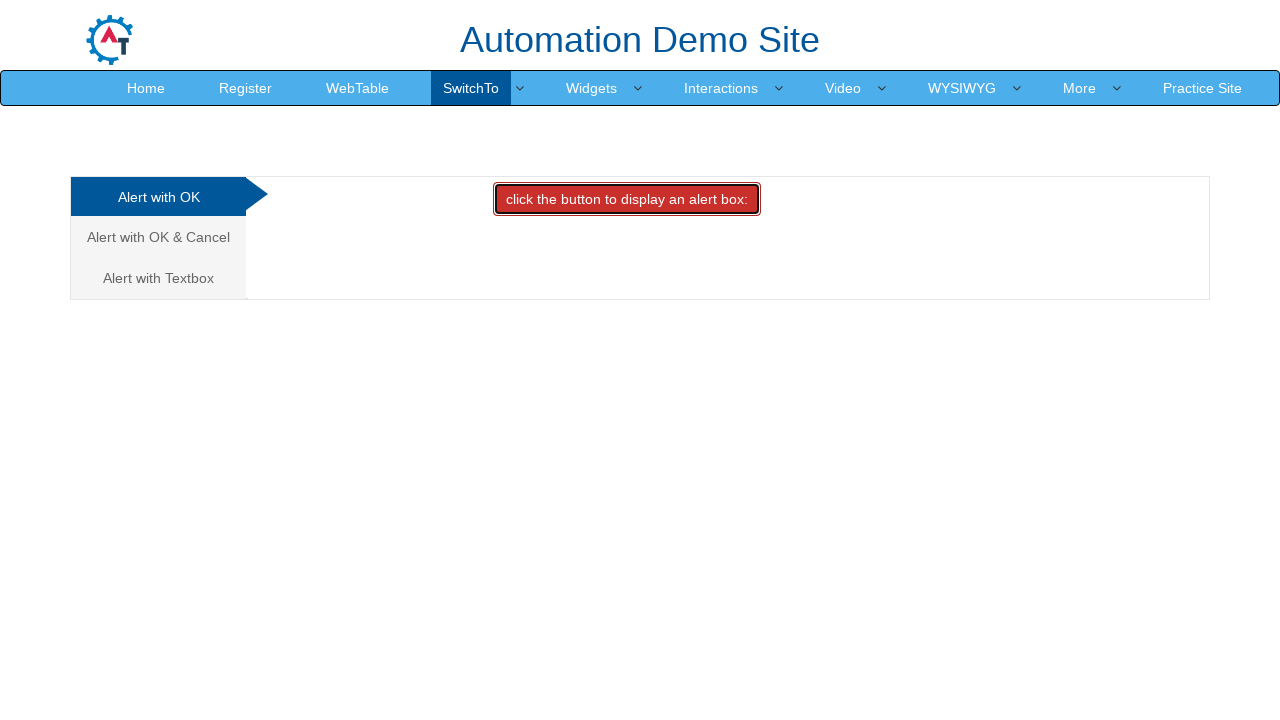

Navigated to Alert with OK & Cancel section at (158, 237) on text=Alert with OK & Cancel
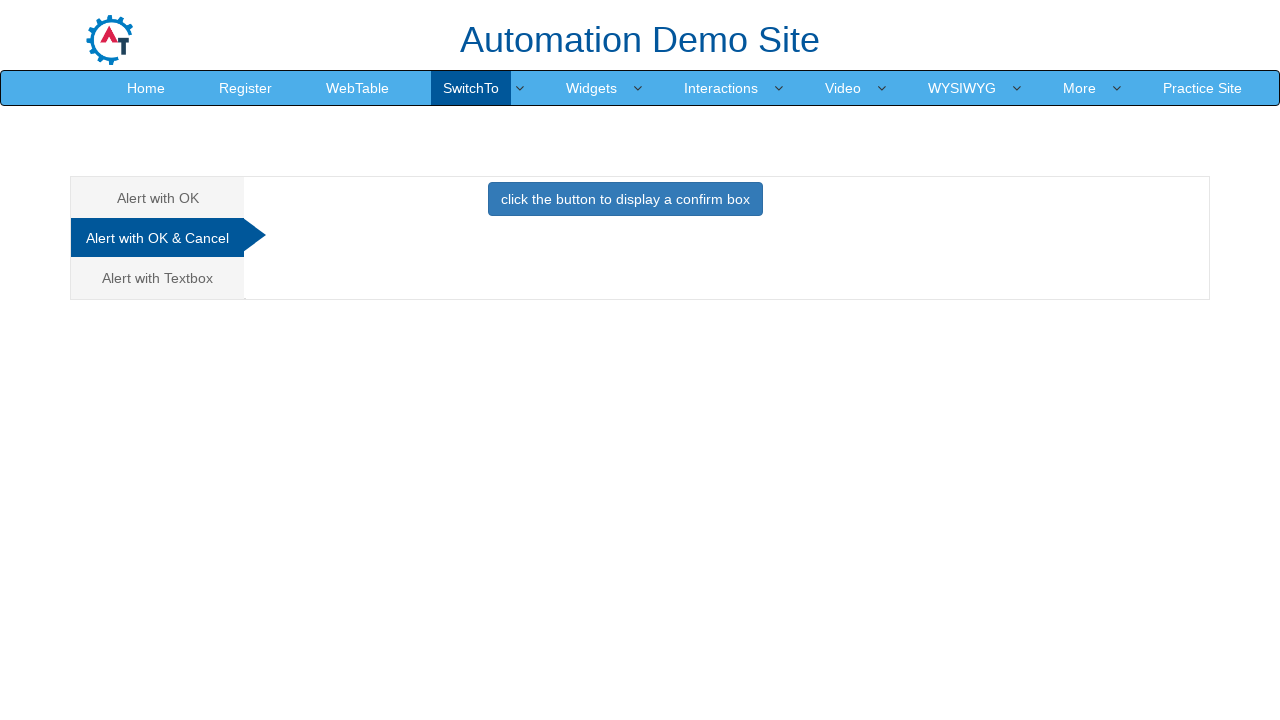

Clicked button to trigger confirmation dialog at (625, 199) on xpath=//button[@class='btn btn-primary']
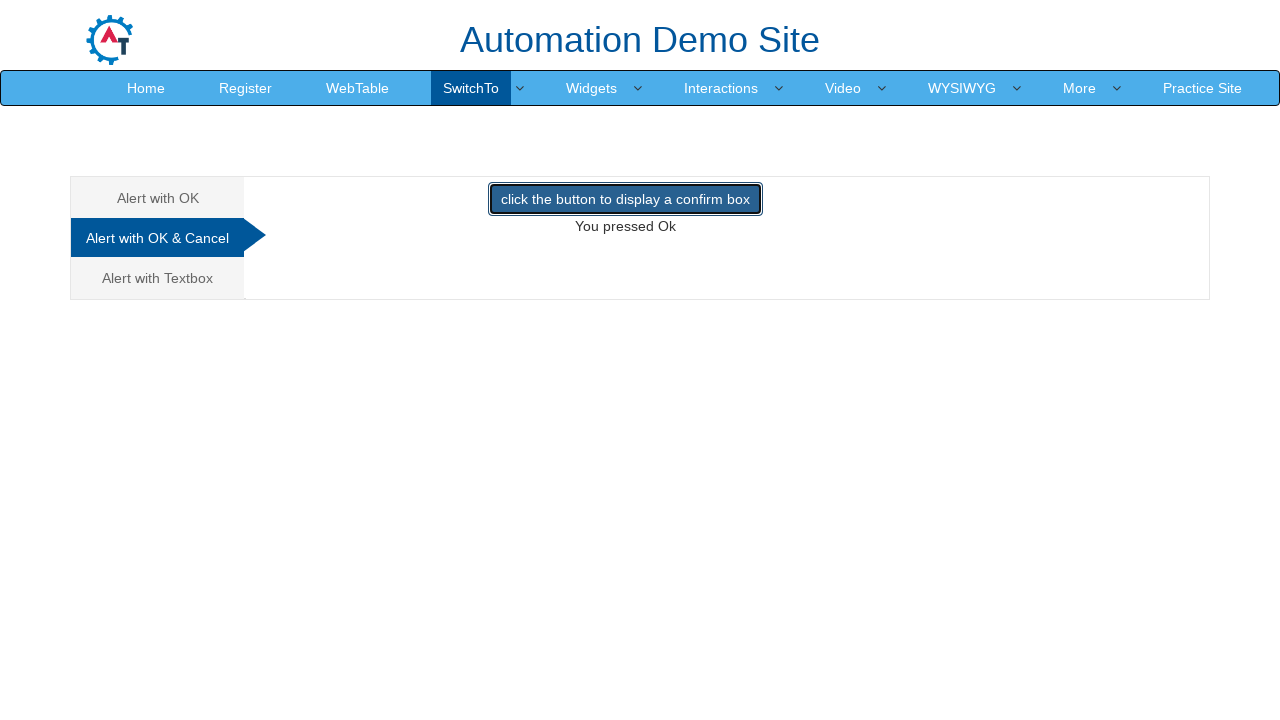

Set up handler to dismiss confirmation dialog
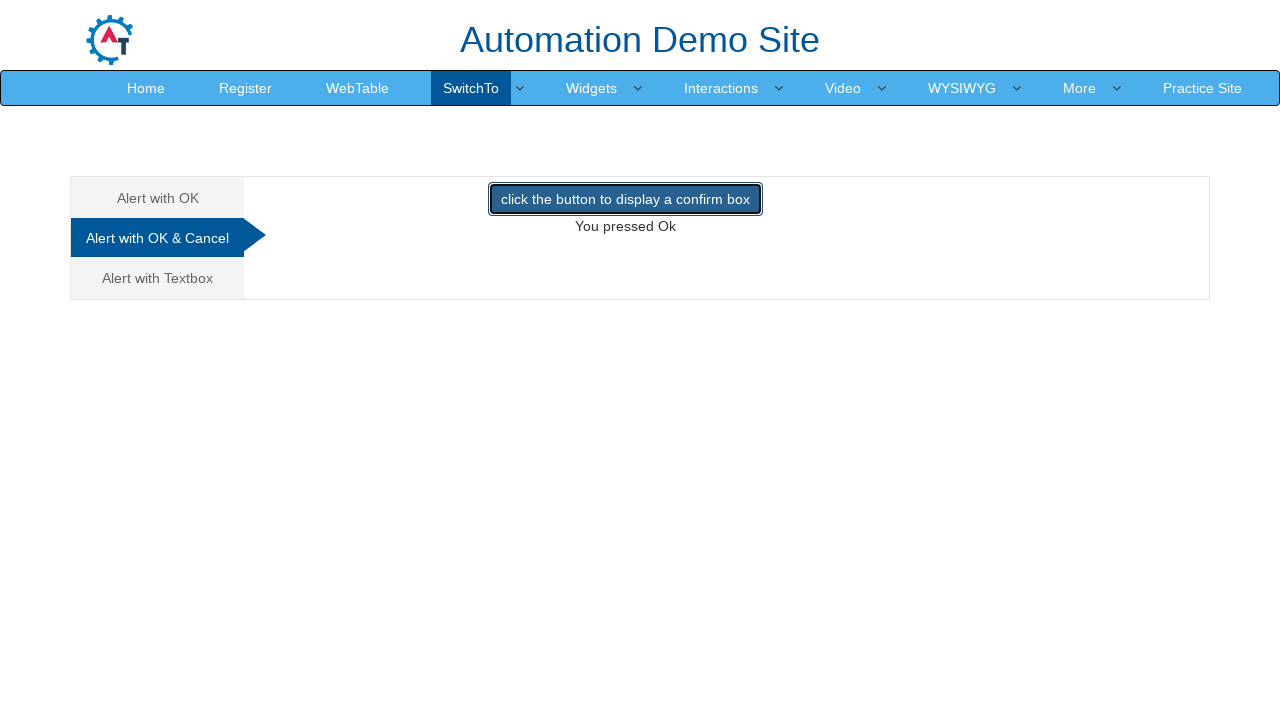

Navigated to Alert with Textbox section at (158, 278) on text=Alert with Textbox
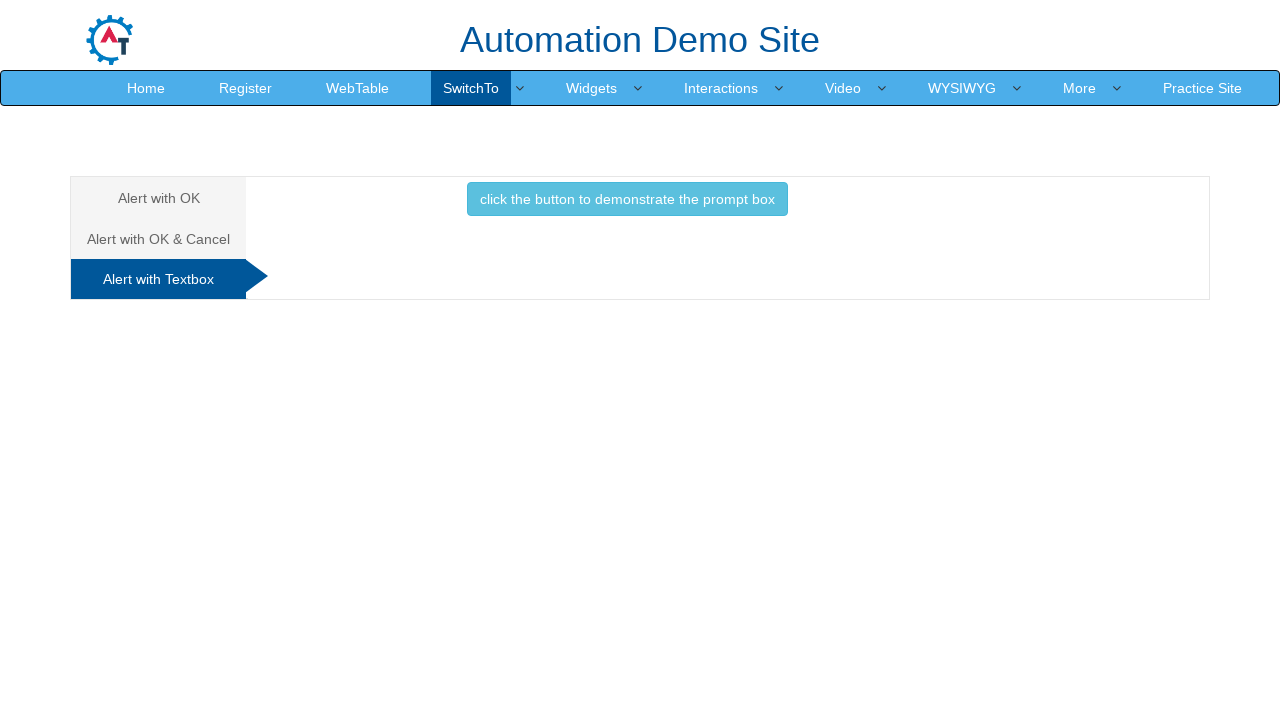

Clicked button to trigger prompt dialog at (627, 199) on xpath=//button[@class='btn btn-info']
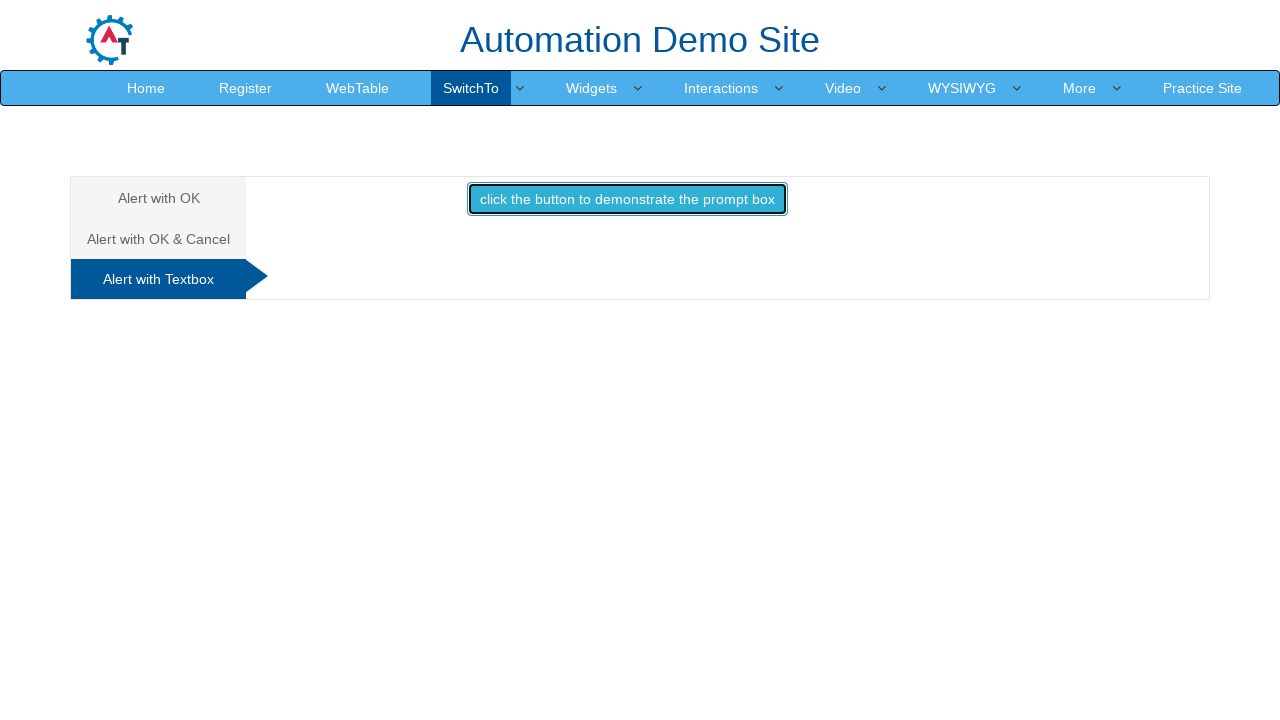

Set up handler to accept prompt dialog with text 'kishore'
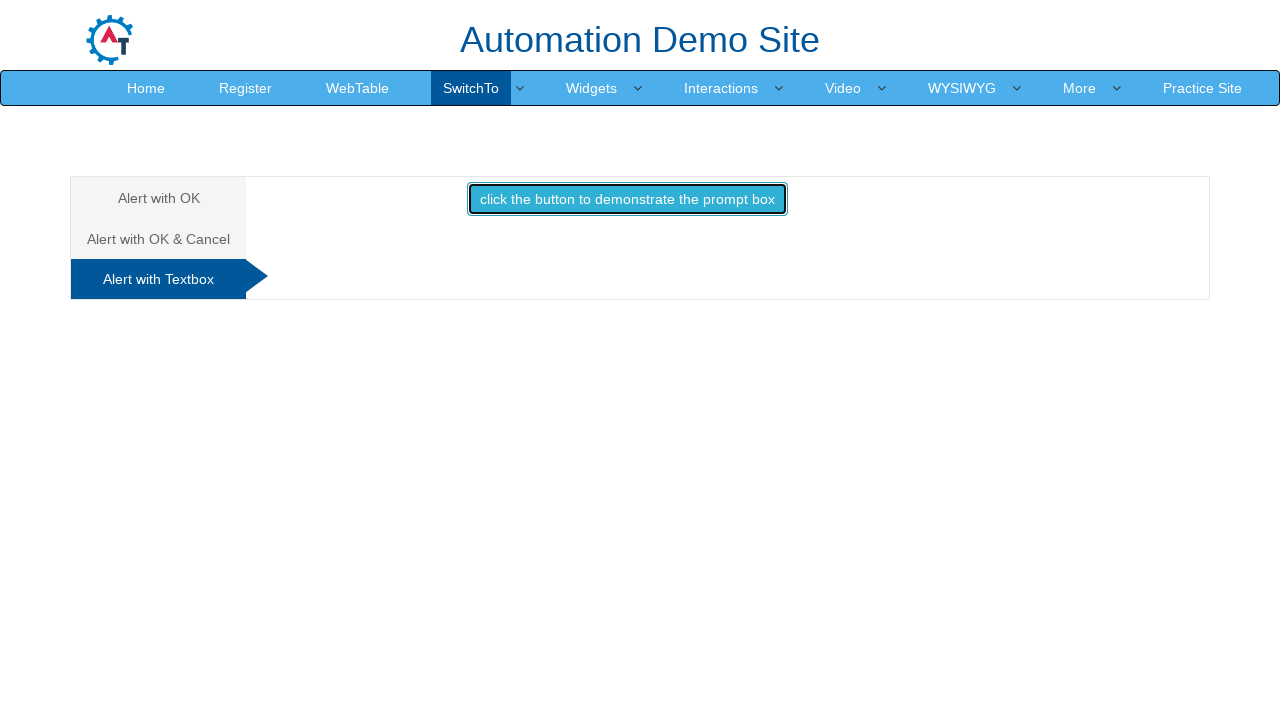

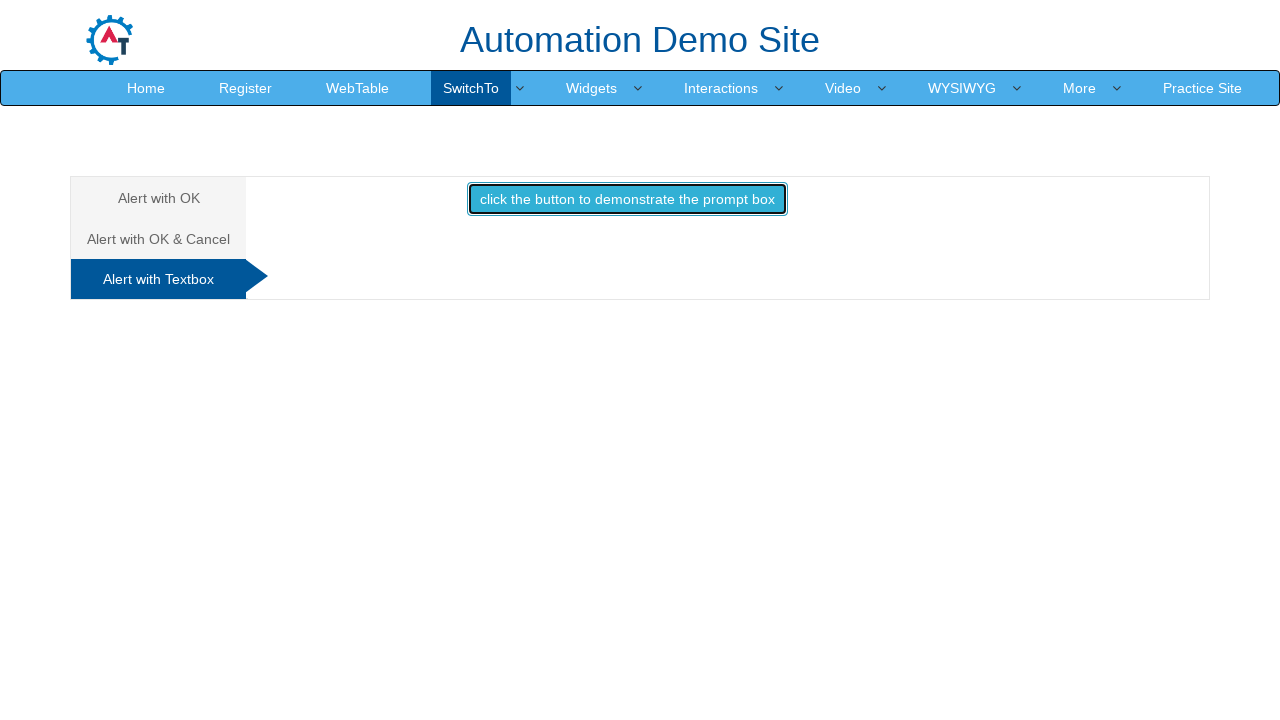